Tests filling out a practice form by entering first name, last name, email, and phone number fields on the DemoQA automation practice form.

Starting URL: https://demoqa.com/automation-practice-form

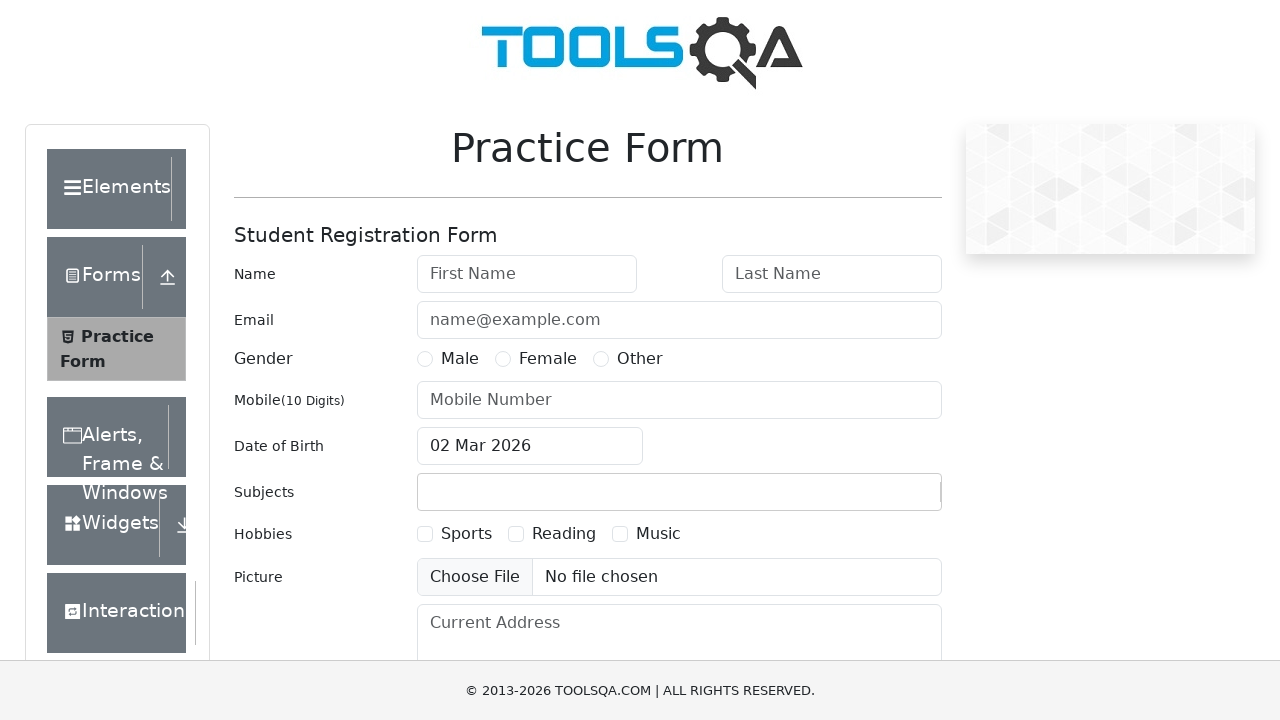

Waited for first name field to be visible
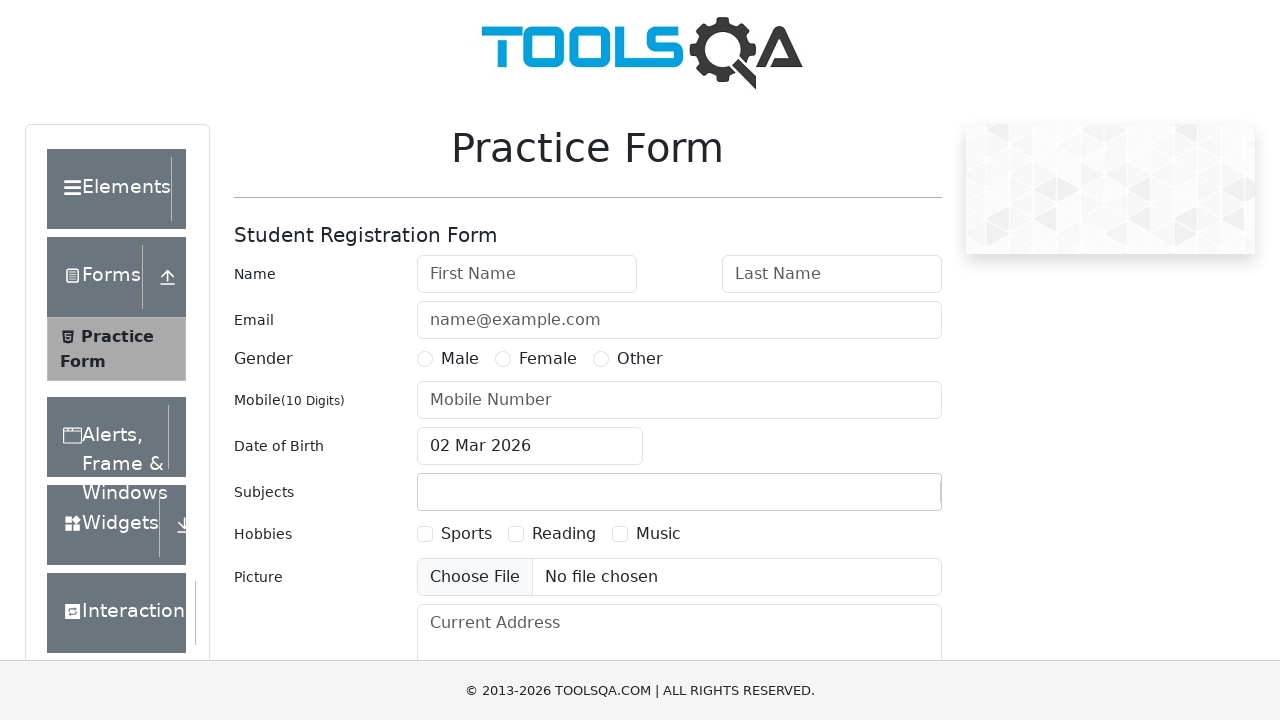

Filled first name field with 'Maria Rodriguez' on #firstName
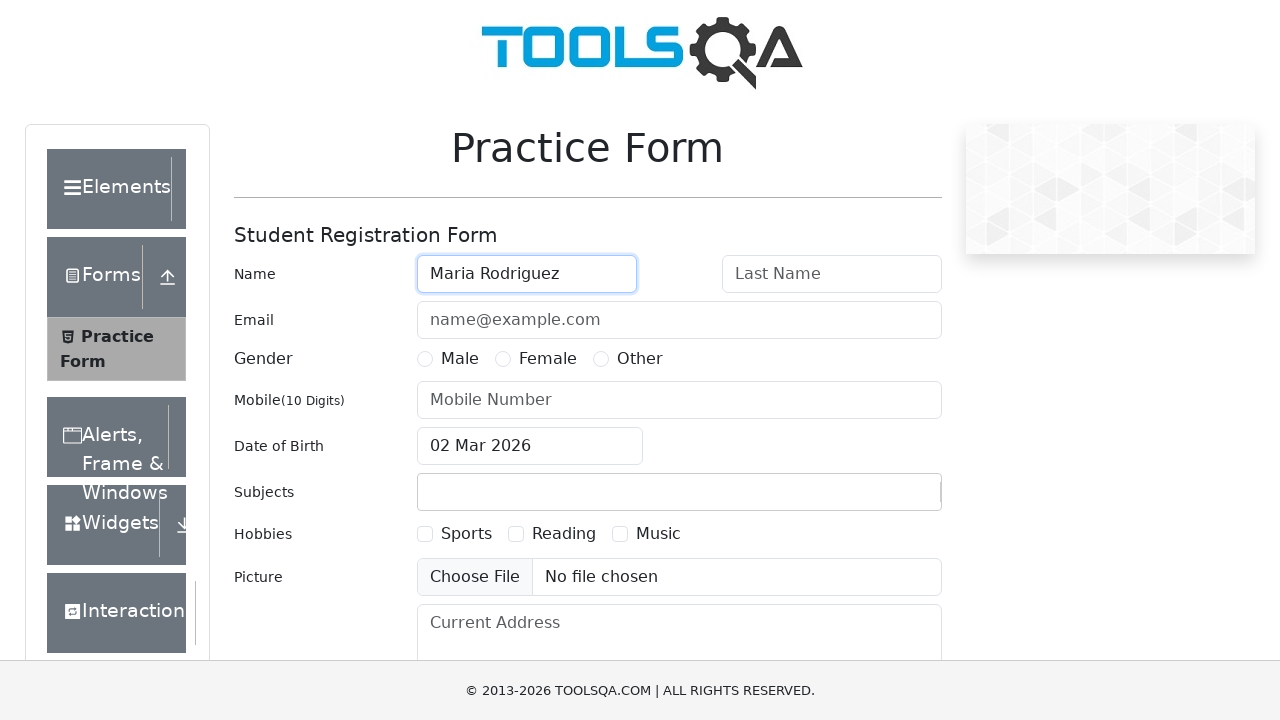

Filled last name field with 'Garcia' on #lastName
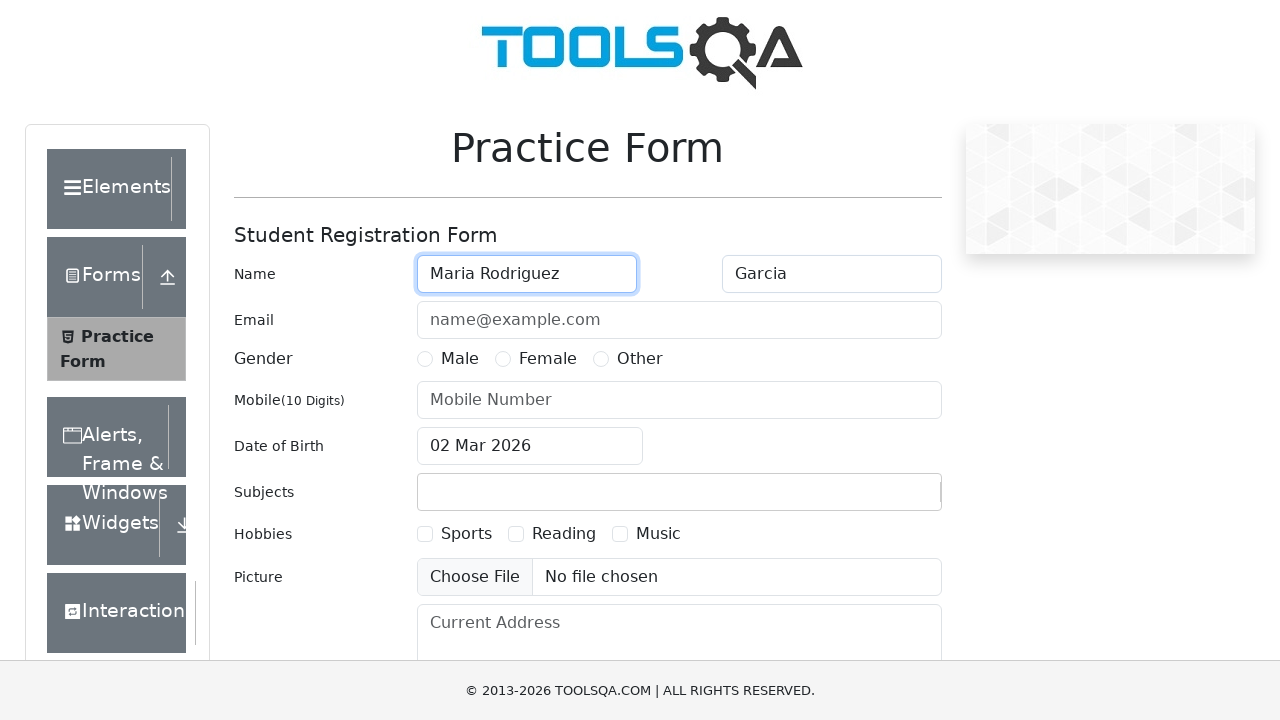

Filled email field with 'maria.garcia@testmail.com' on #userEmail
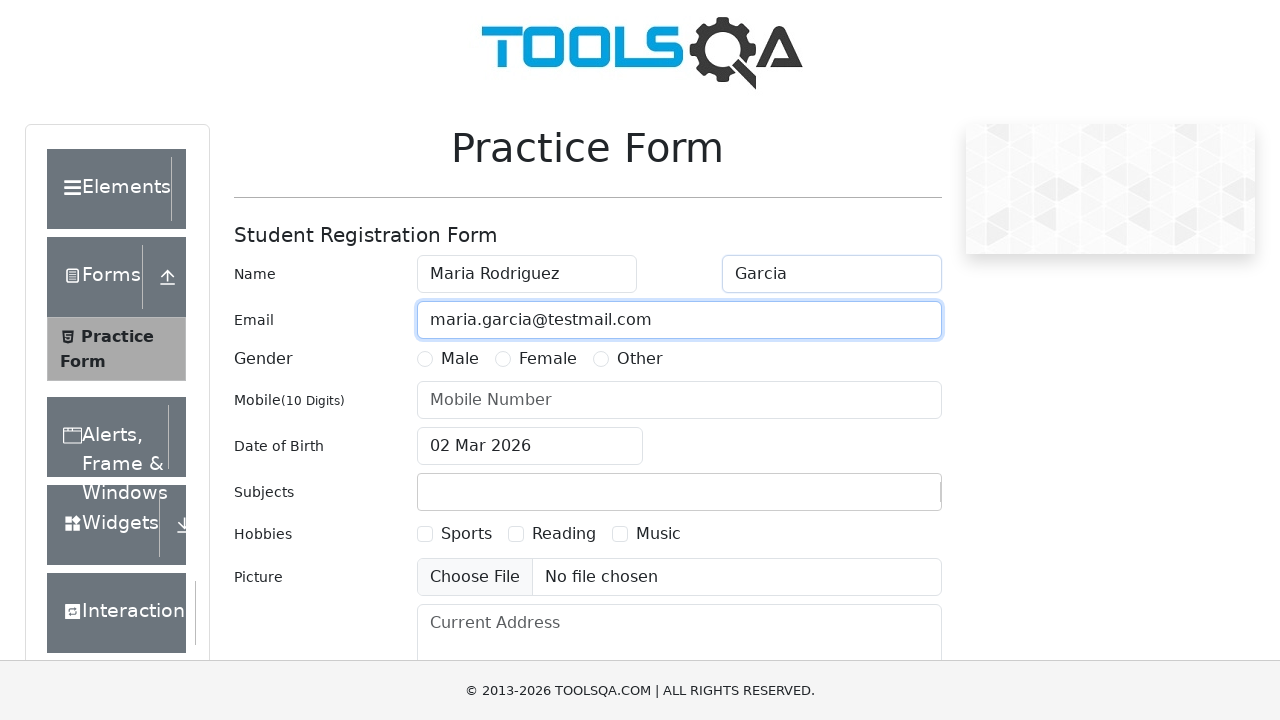

Filled phone number field with '9185553247' on #userNumber
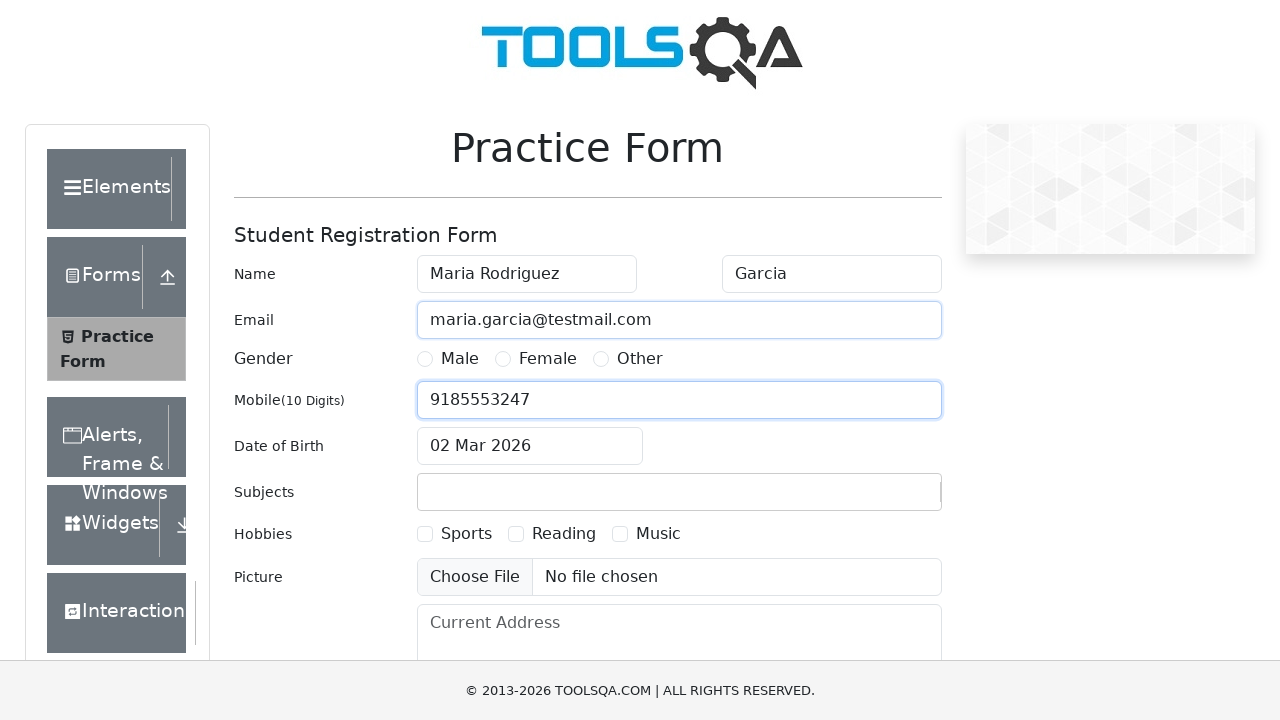

Verified first name field contains correct value 'Maria Rodriguez'
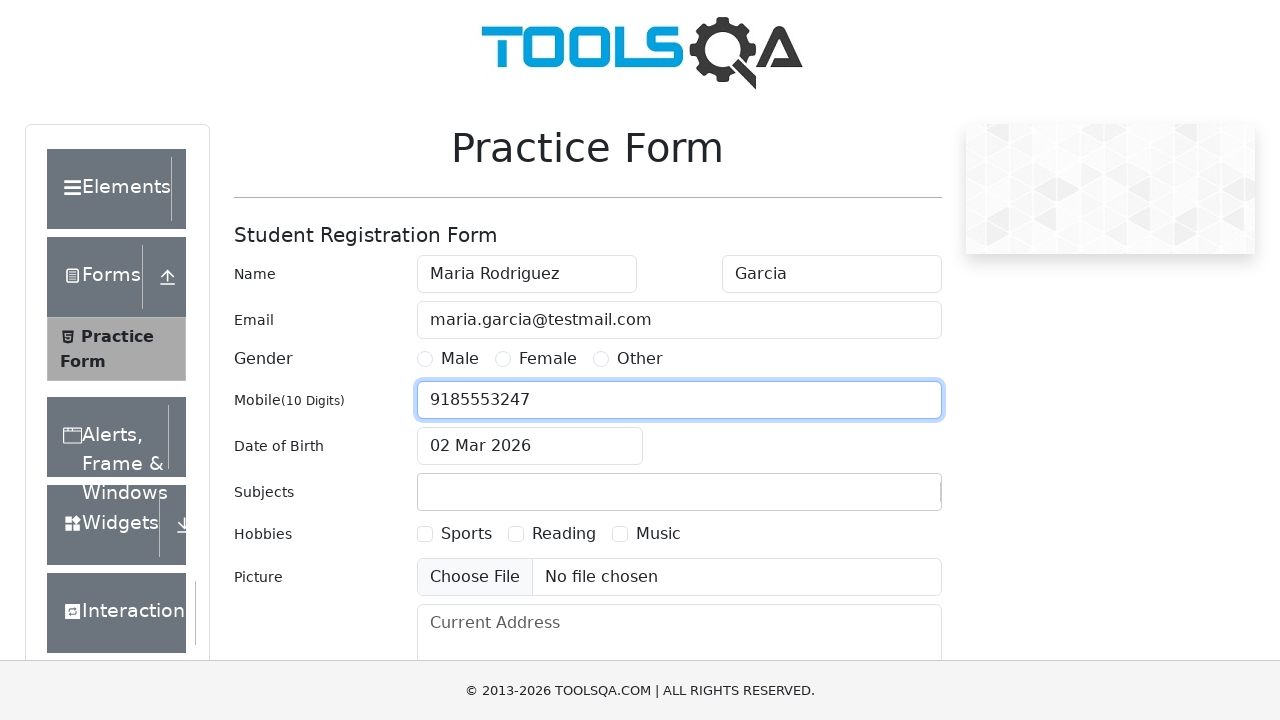

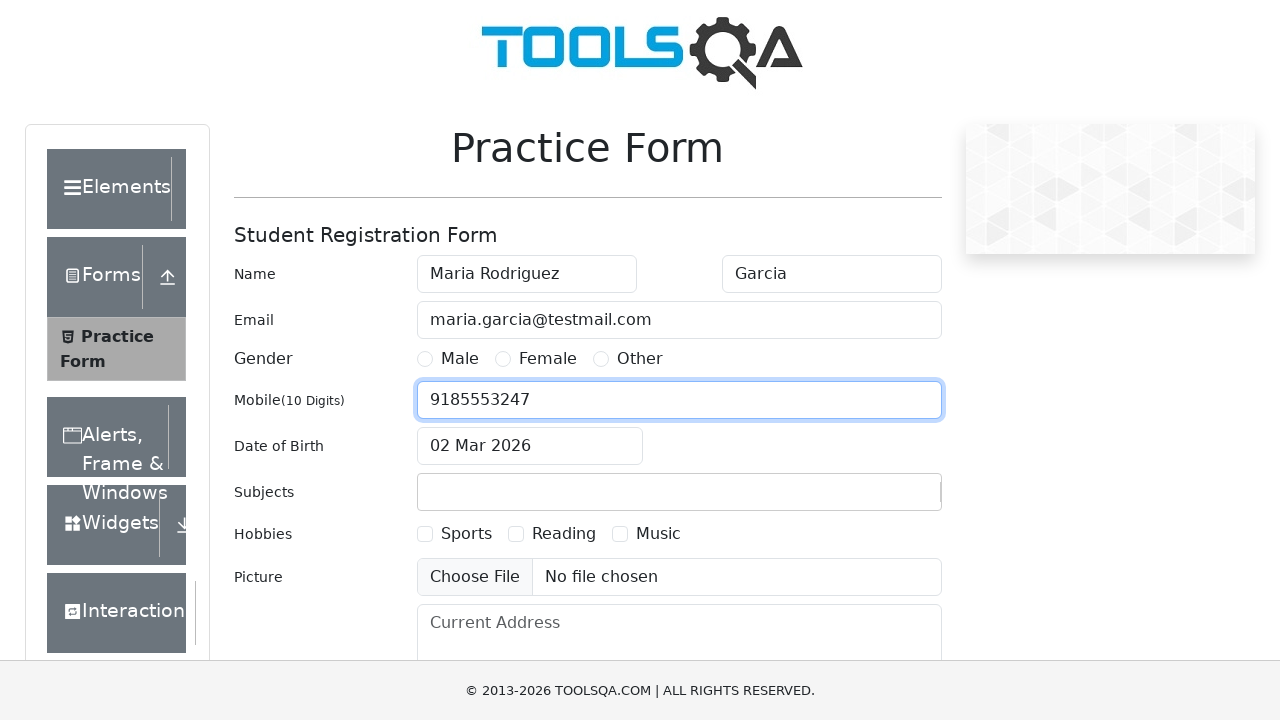